Navigates to anhtester.com and clicks on the "API Testing" section heading

Starting URL: https://anhtester.com

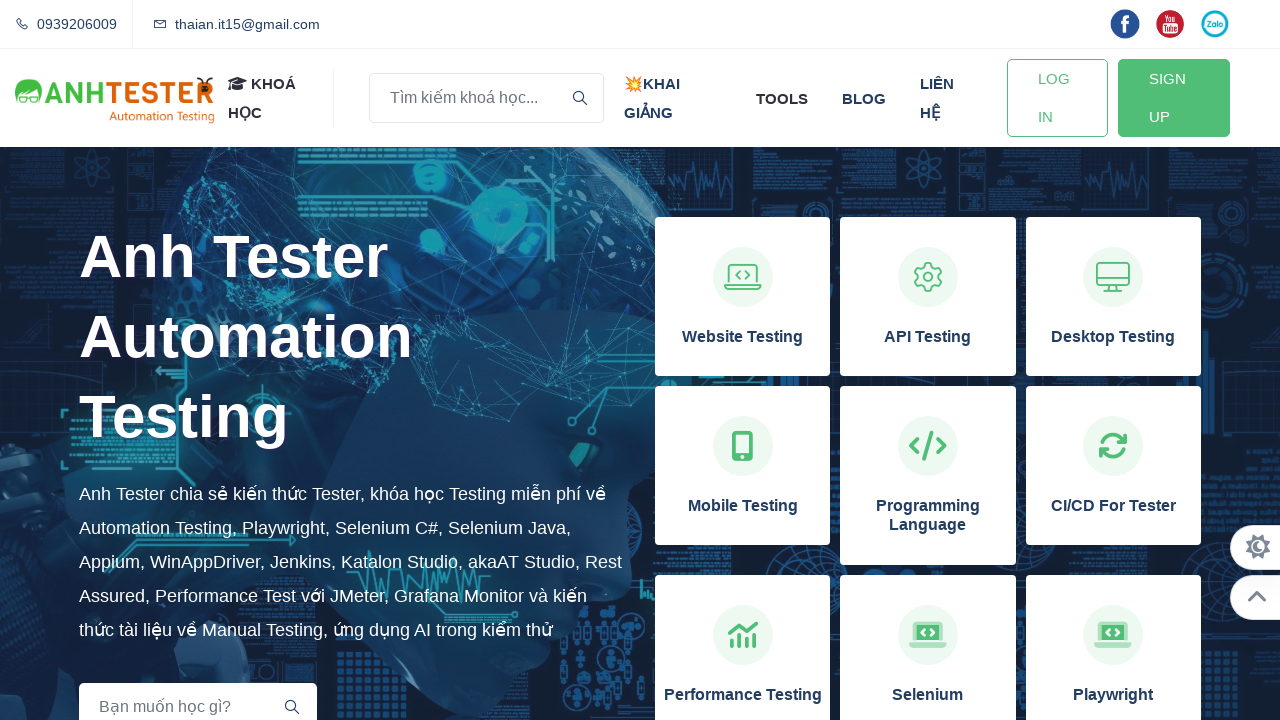

Navigated to https://anhtester.com
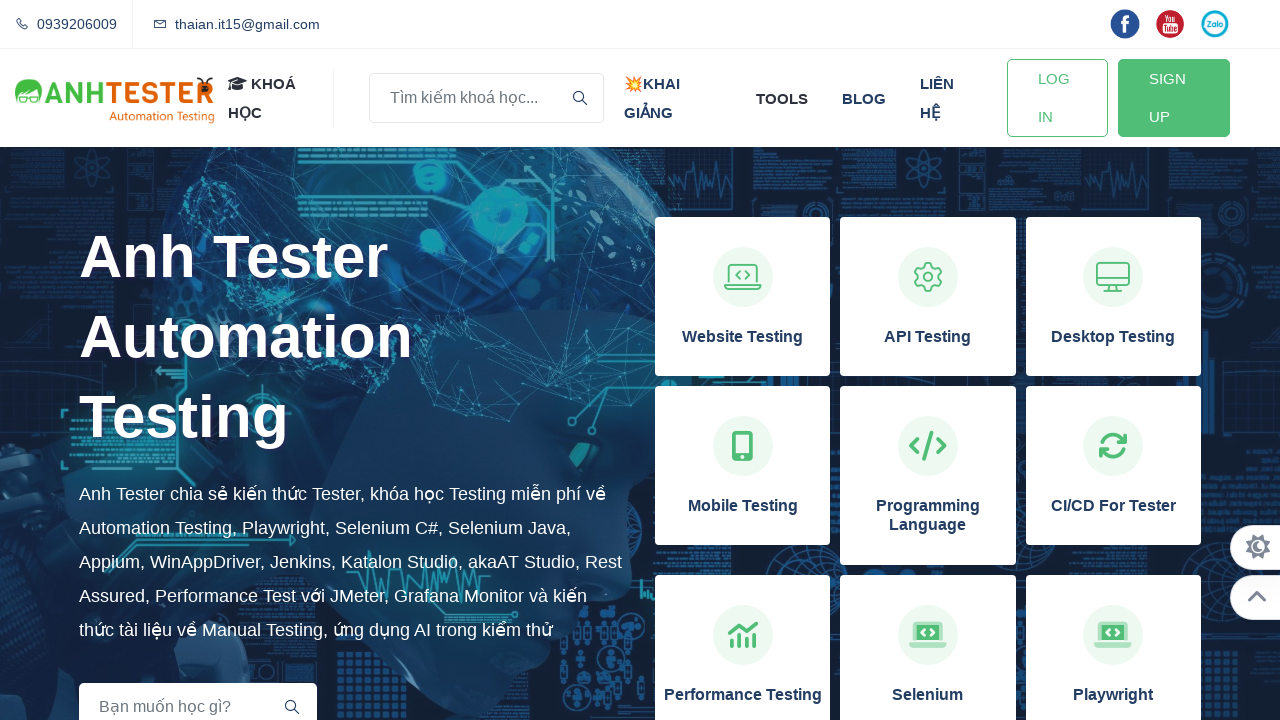

Clicked on the 'API Testing' section heading at (928, 337) on xpath=//h3[normalize-space()='API Testing']
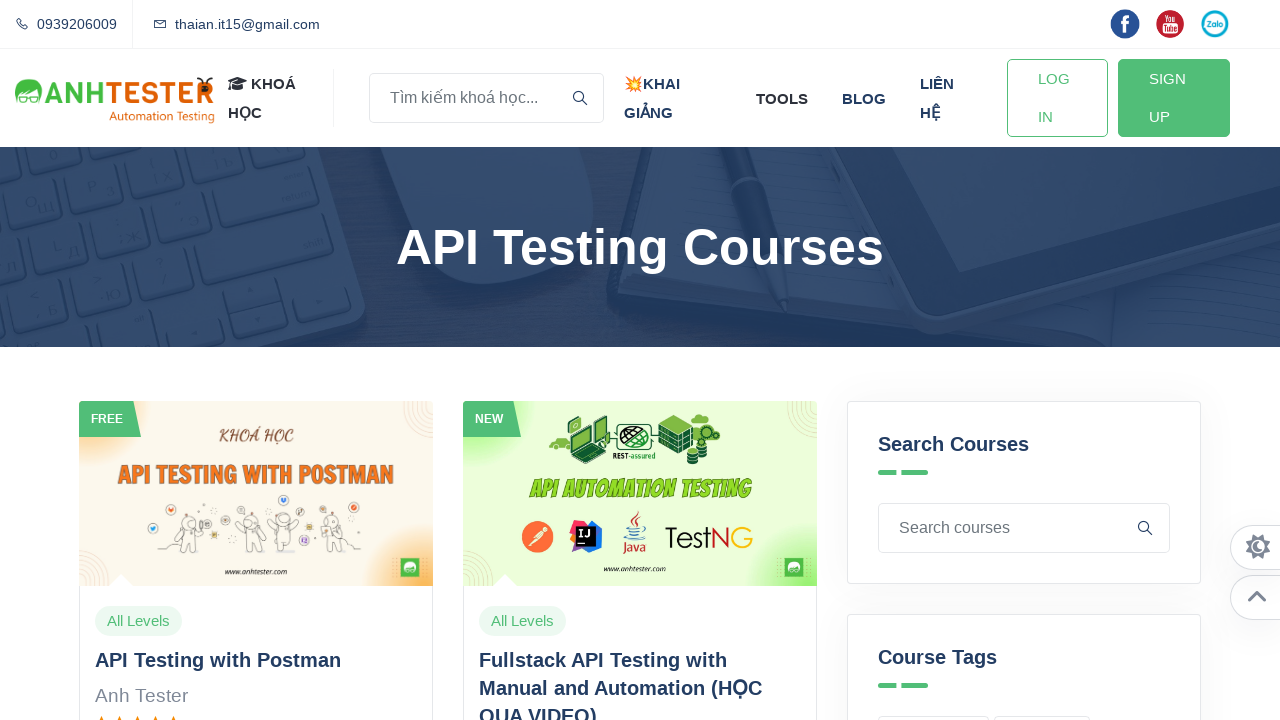

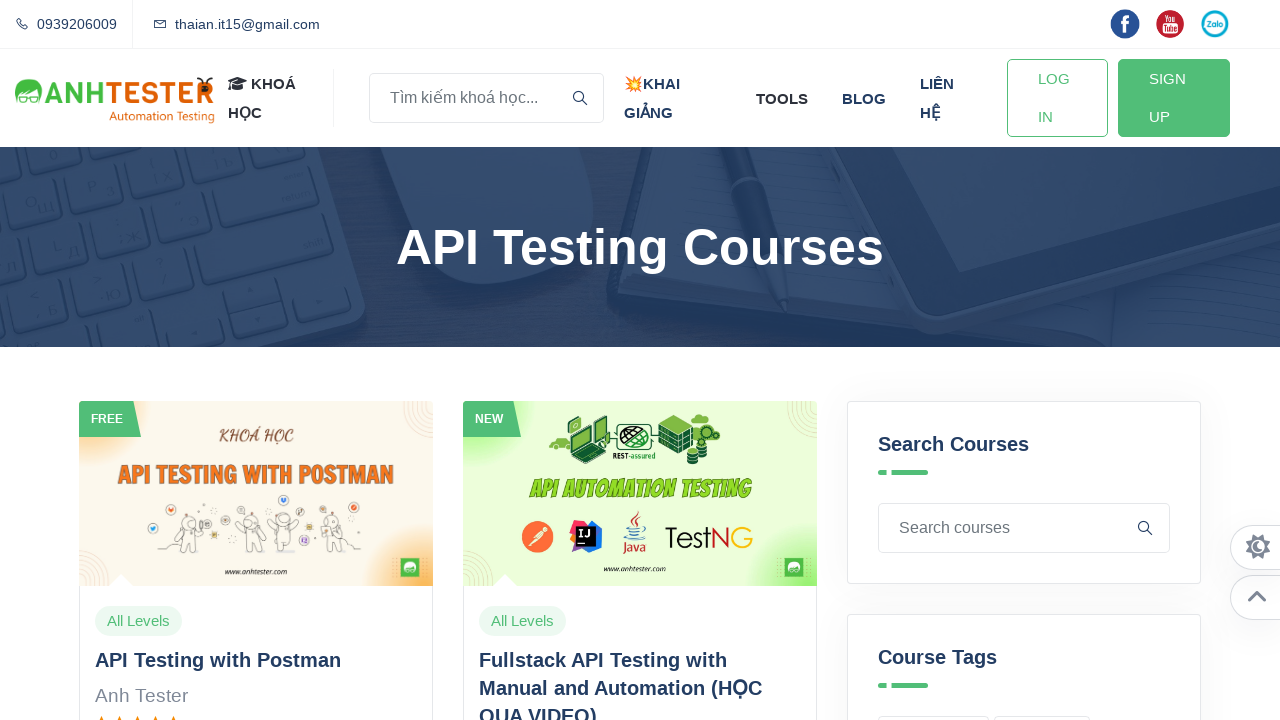